Navigates to LiveScore and then to the Champions League section

Starting URL: http://www.livescore.com/

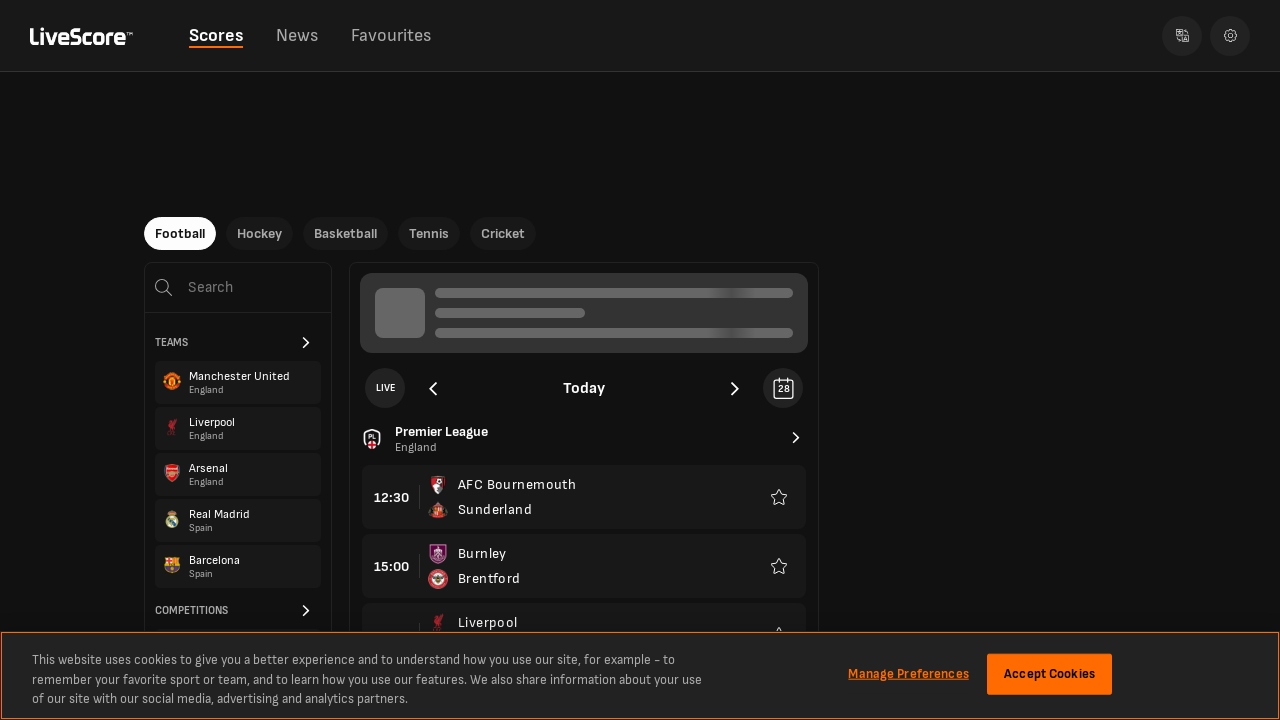

Navigated to LiveScore Champions League page
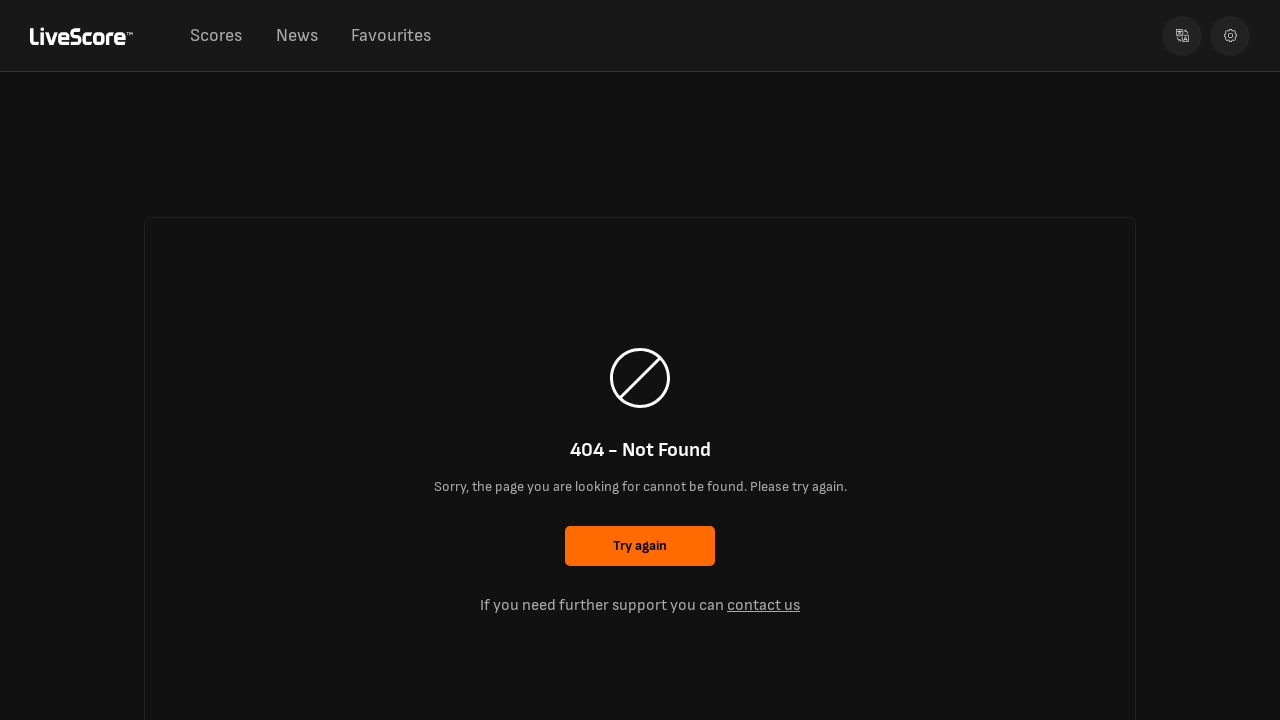

Champions League page fully loaded
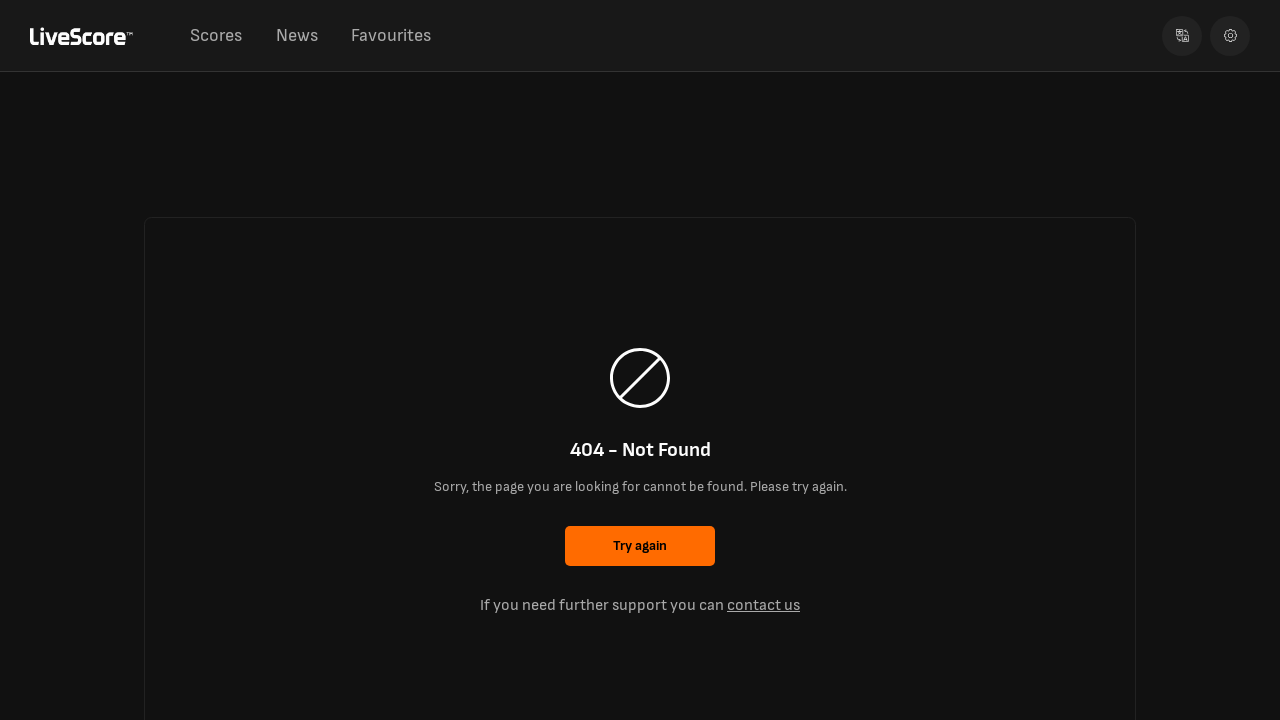

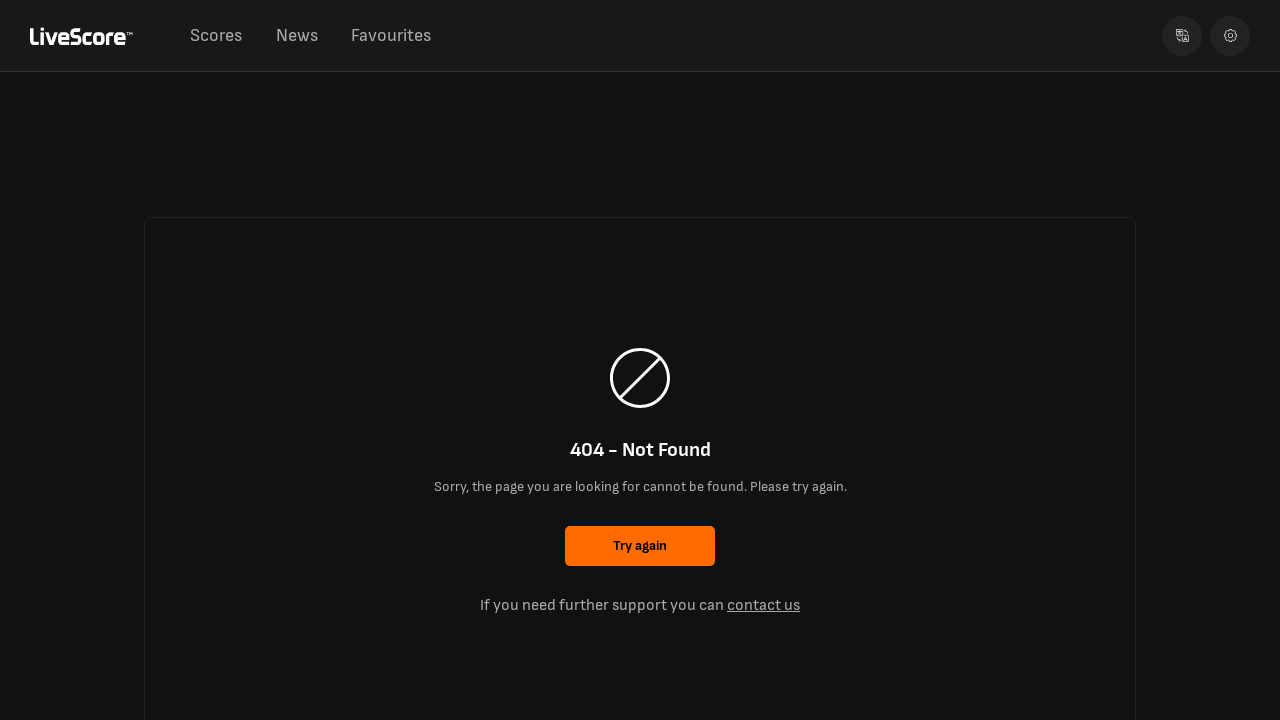